Navigates to Platzi.com homepage and verifies the page loads successfully

Starting URL: https://www.platzi.com

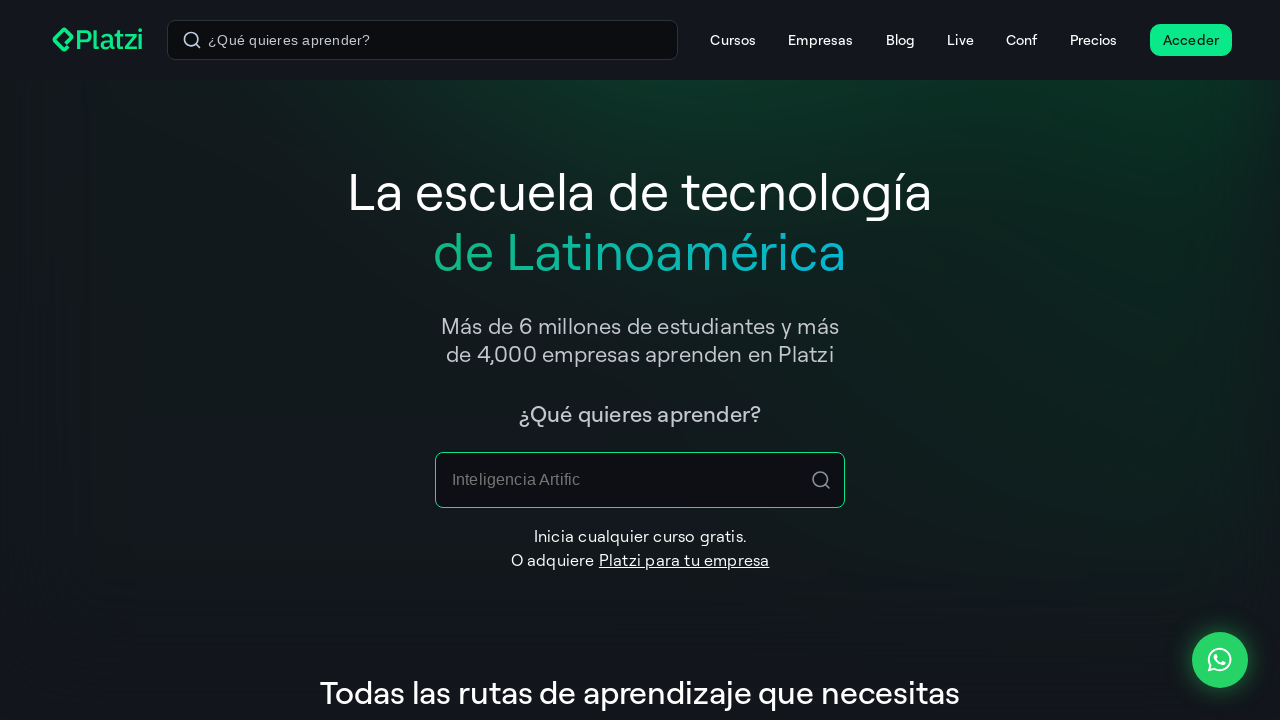

Waited for Platzi.com homepage to fully load (domcontentloaded)
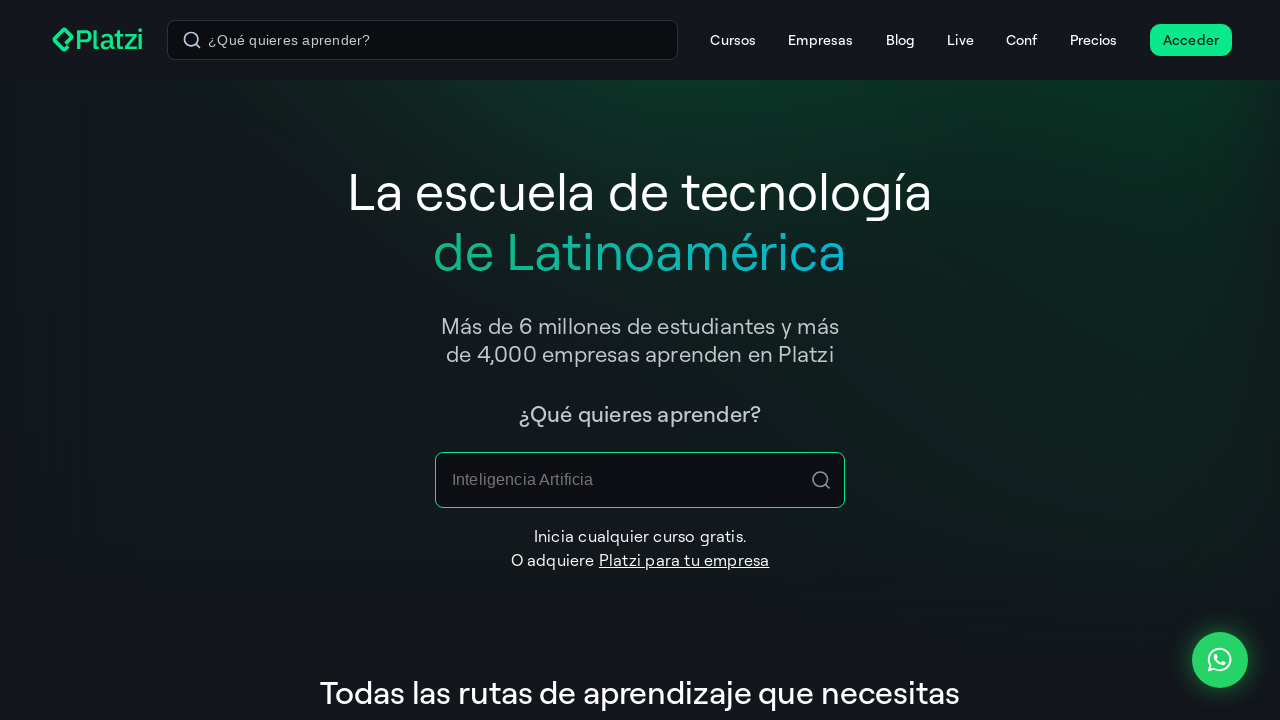

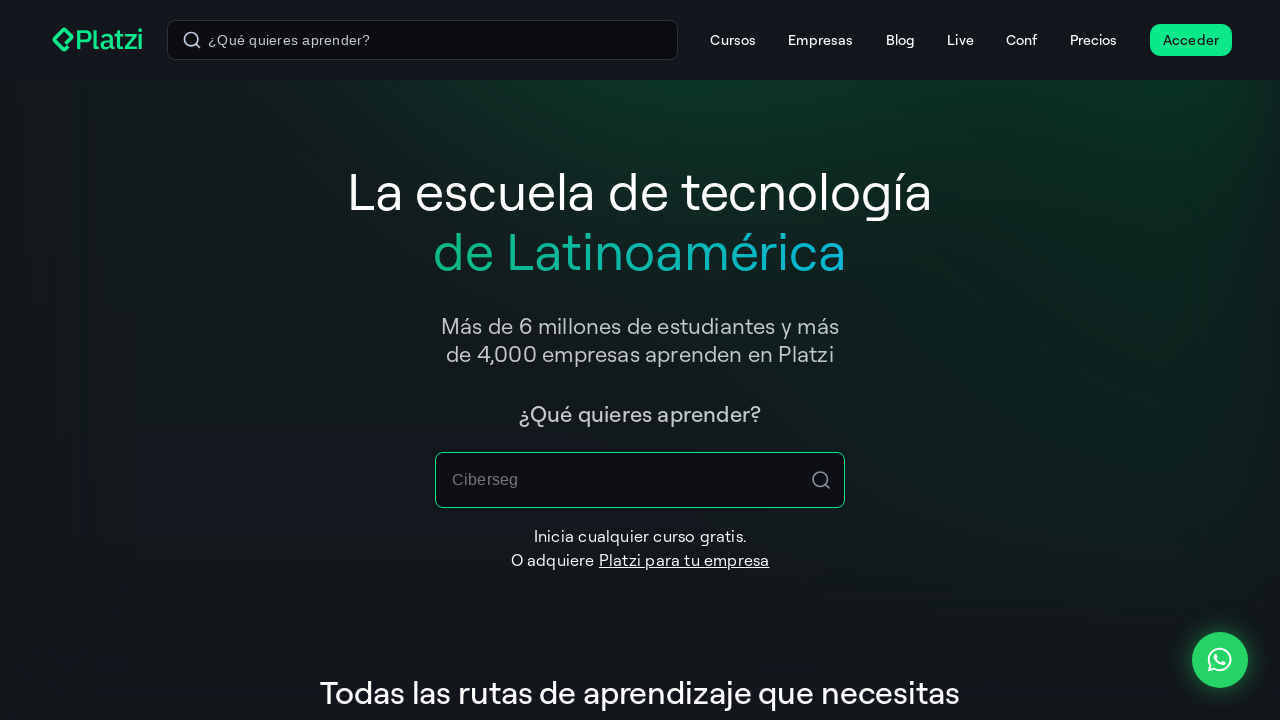